Tests filtering to display only active (incomplete) todo items

Starting URL: https://demo.playwright.dev/todomvc

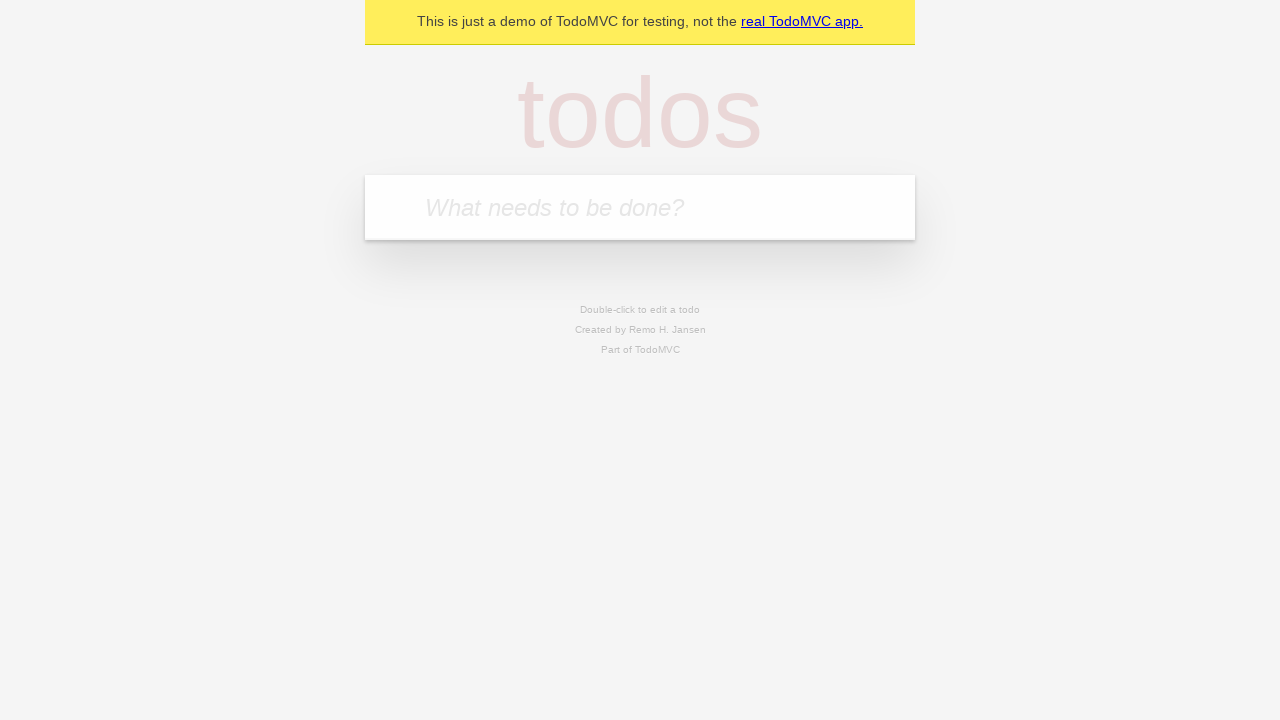

Filled todo input with 'buy some cheese' on internal:attr=[placeholder="What needs to be done?"i]
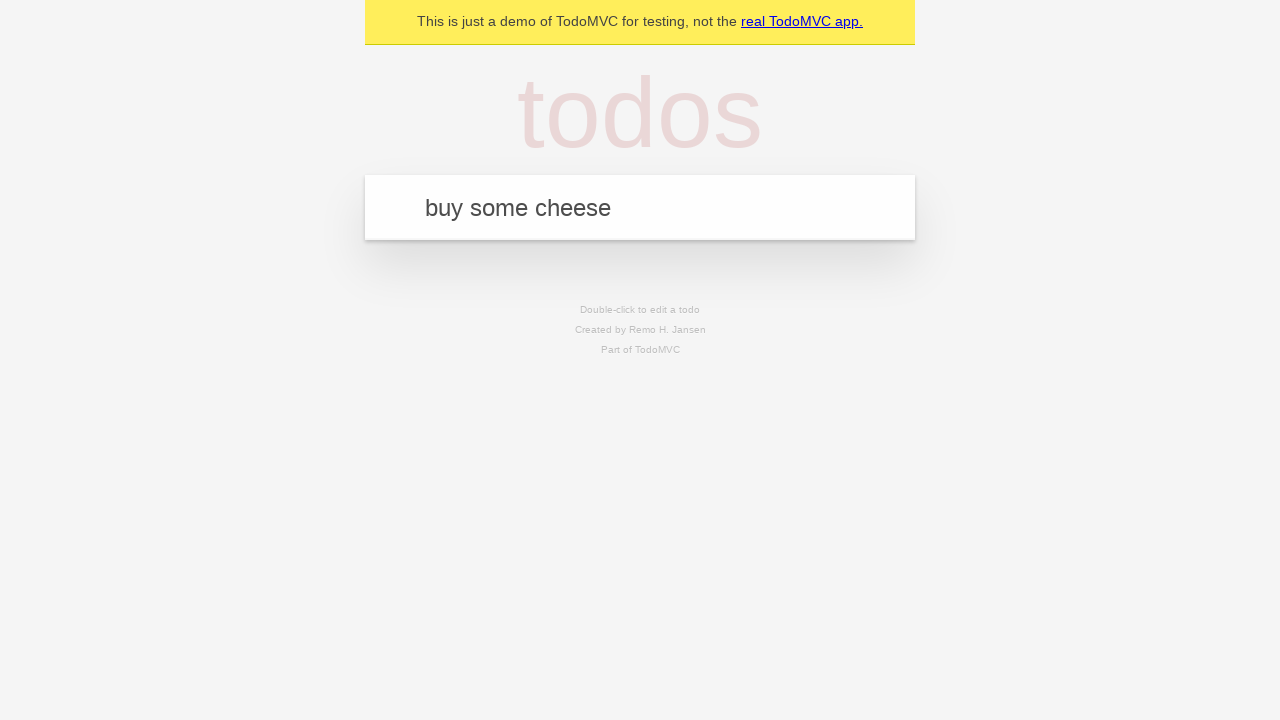

Pressed Enter to create first todo on internal:attr=[placeholder="What needs to be done?"i]
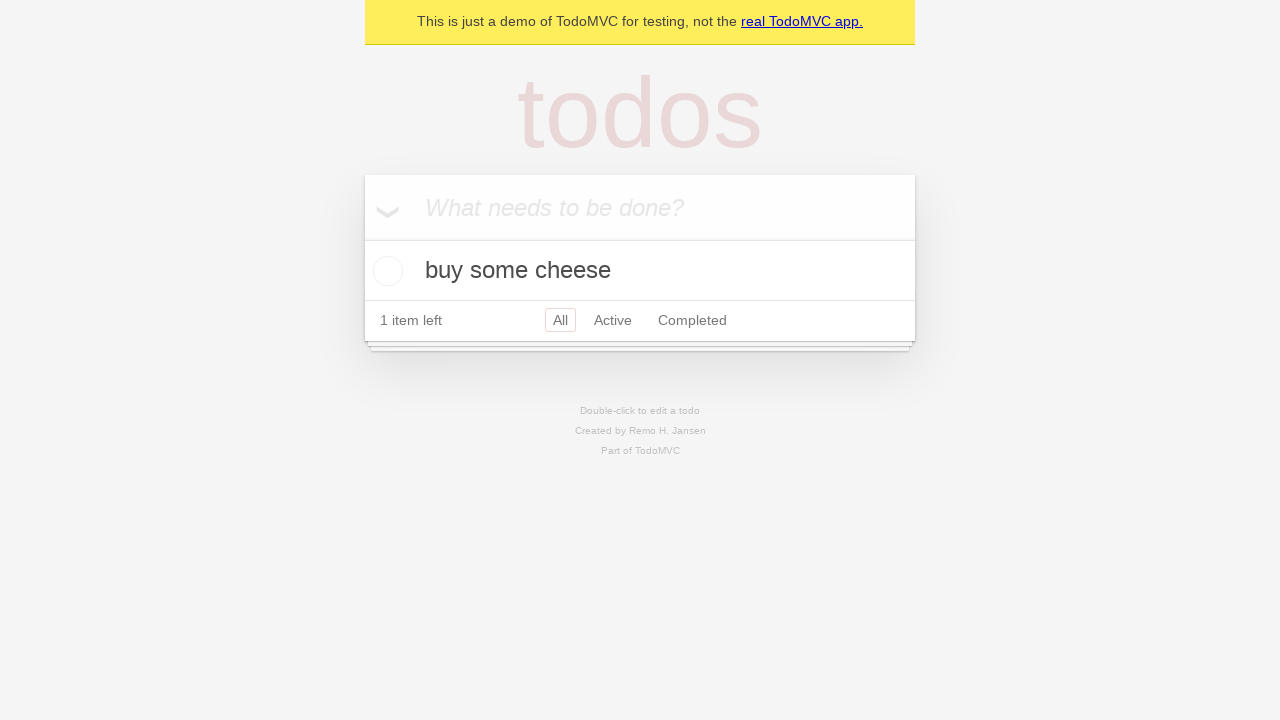

Filled todo input with 'feed the cat' on internal:attr=[placeholder="What needs to be done?"i]
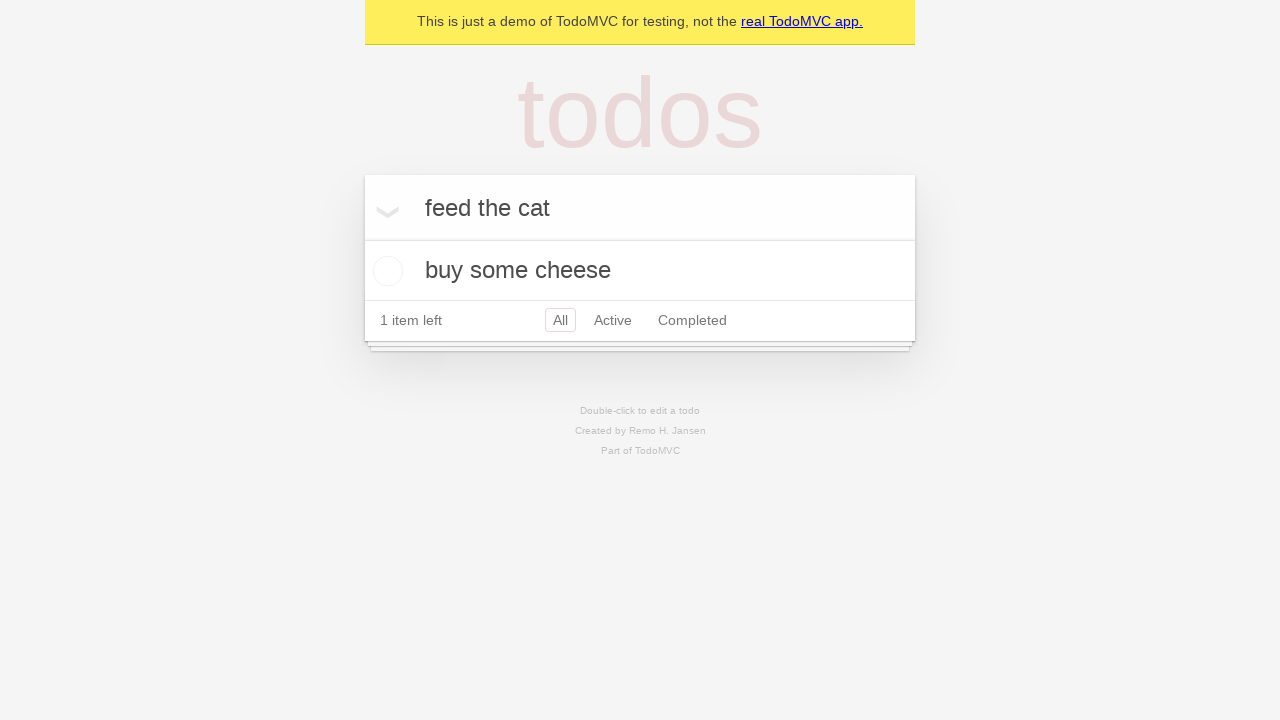

Pressed Enter to create second todo on internal:attr=[placeholder="What needs to be done?"i]
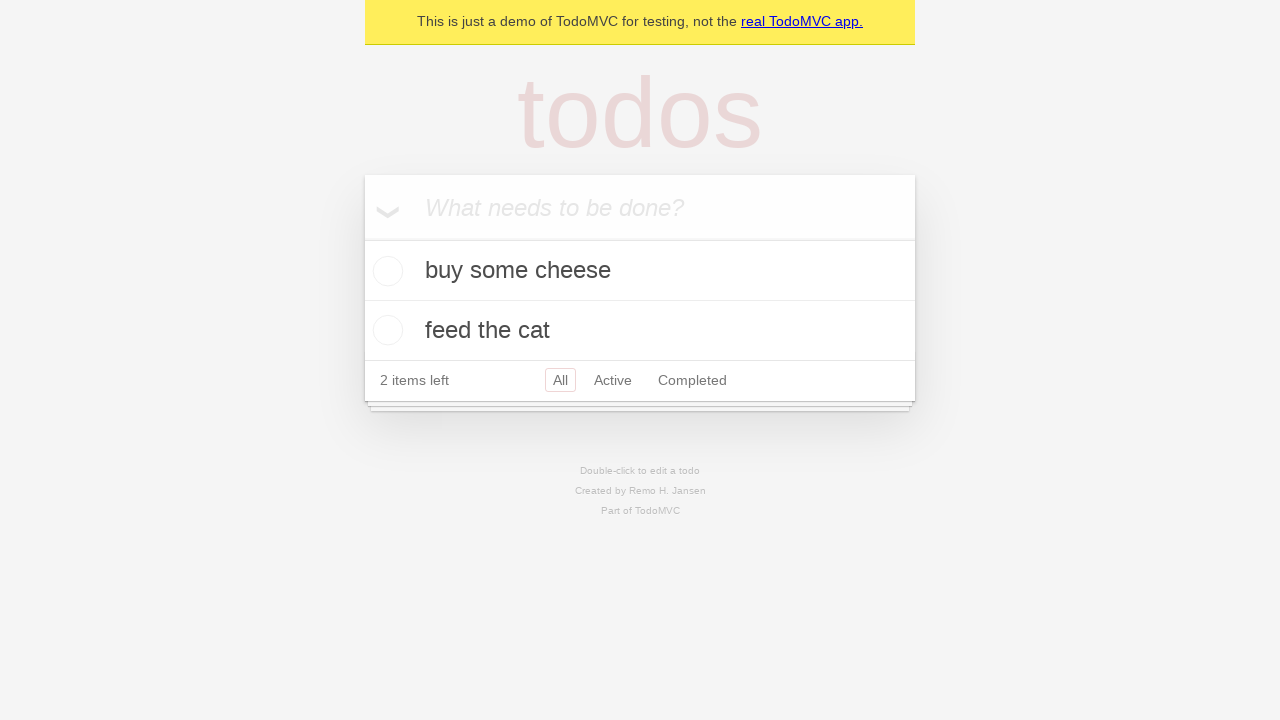

Filled todo input with 'book a doctors appointment' on internal:attr=[placeholder="What needs to be done?"i]
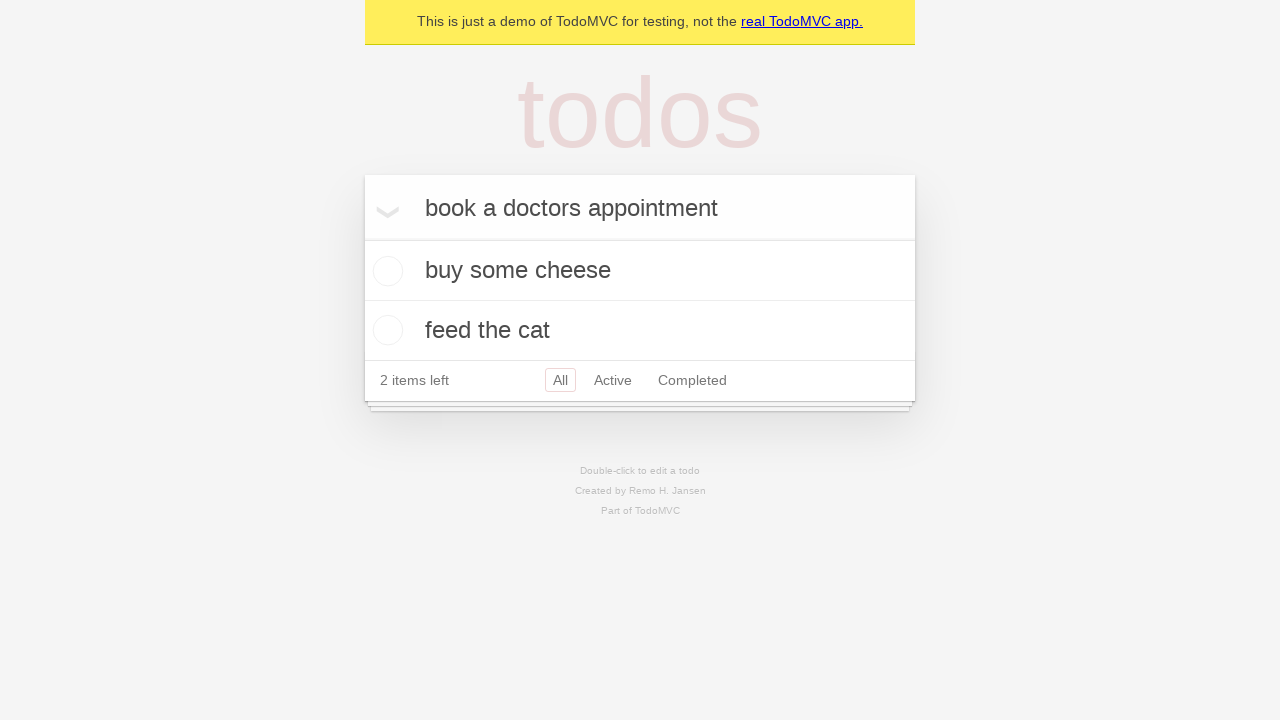

Pressed Enter to create third todo on internal:attr=[placeholder="What needs to be done?"i]
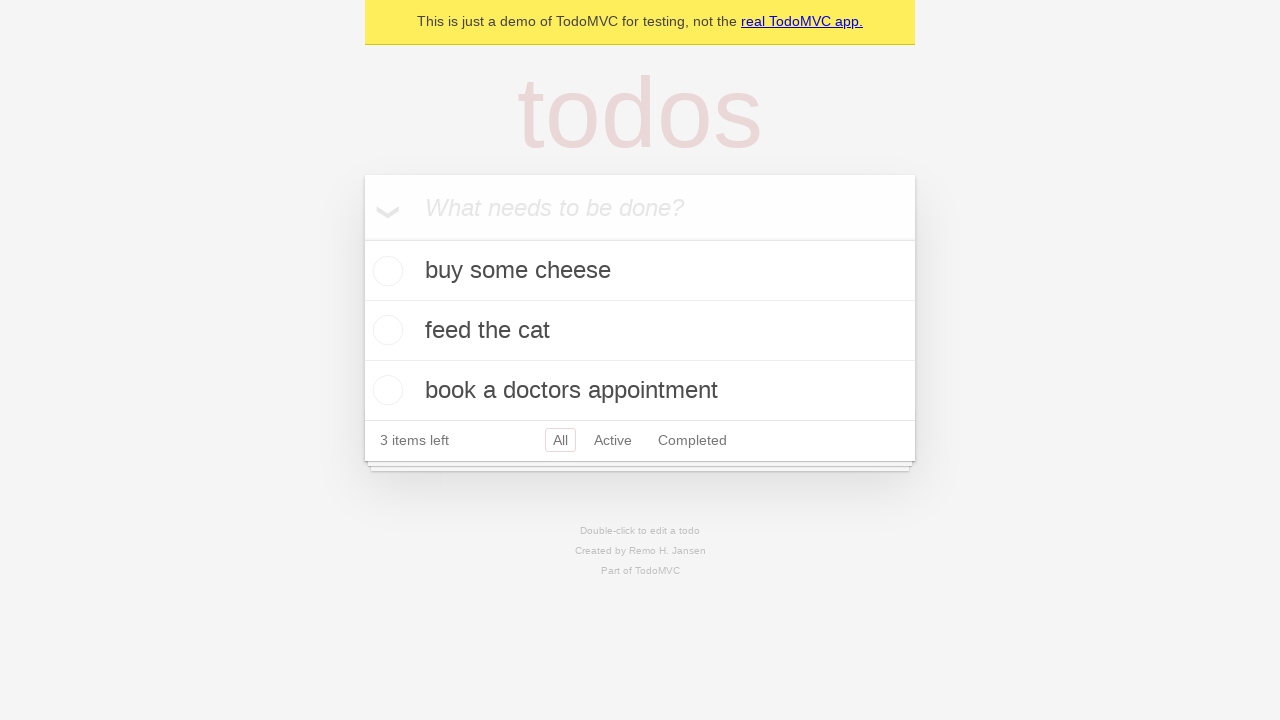

Checked the second todo item to mark it as complete at (385, 330) on internal:testid=[data-testid="todo-item"s] >> nth=1 >> internal:role=checkbox
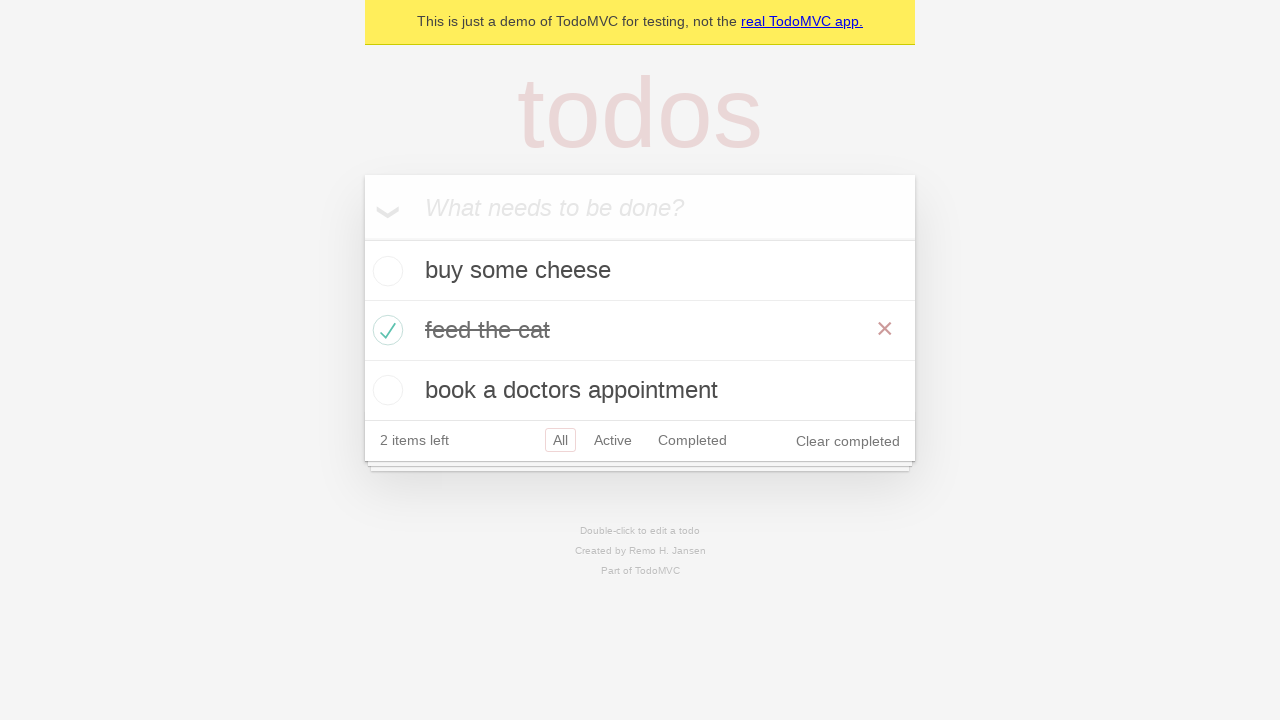

Clicked Active filter to display only incomplete todos at (613, 440) on internal:role=link[name="Active"i]
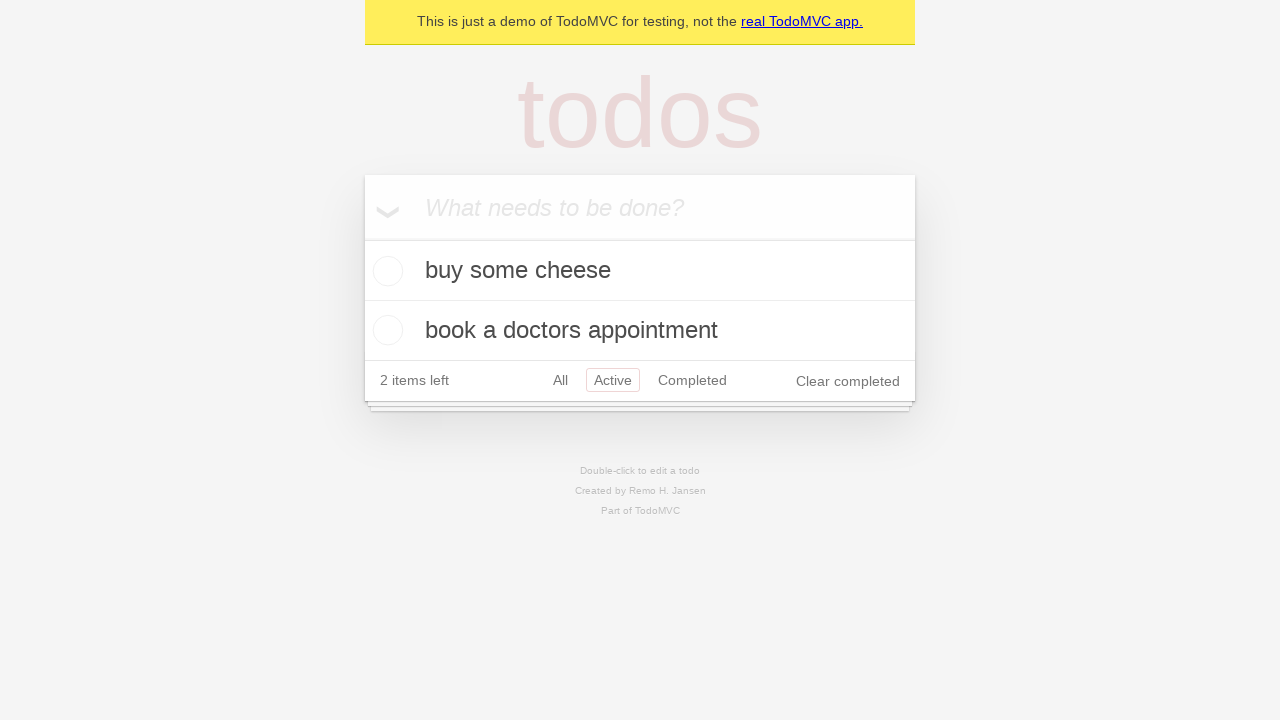

Verified that exactly 2 active (incomplete) todo items are displayed
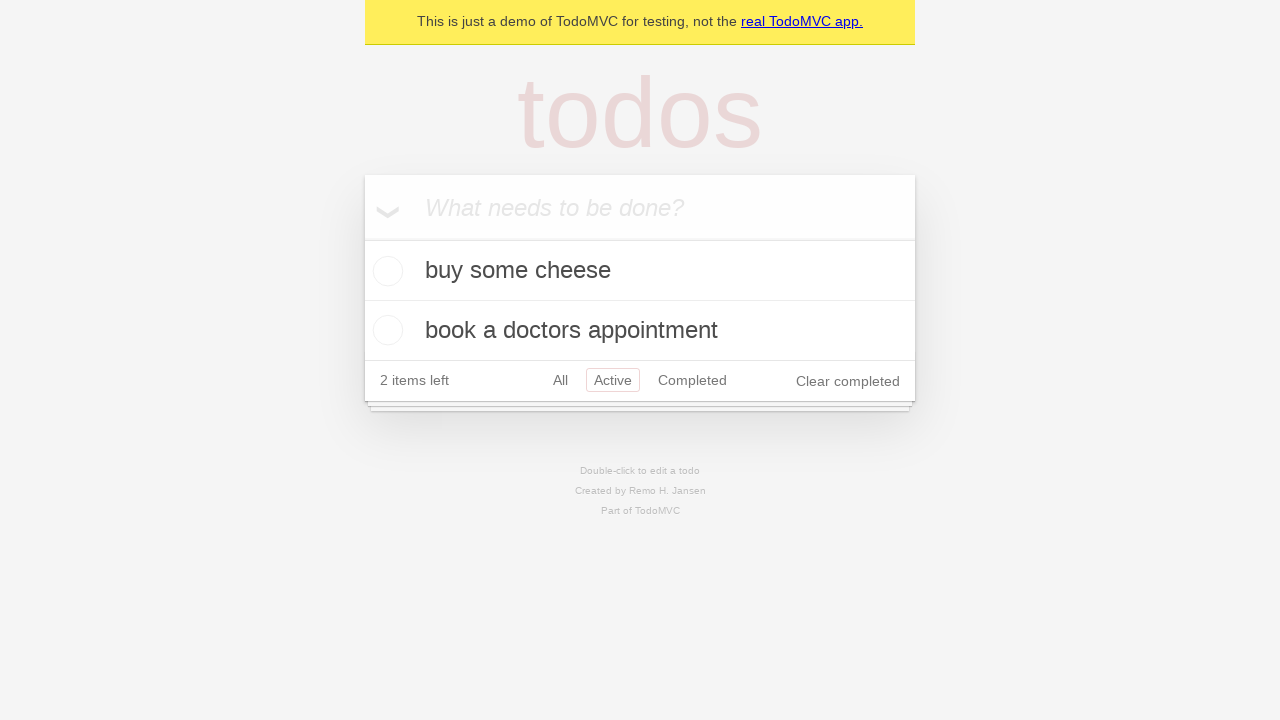

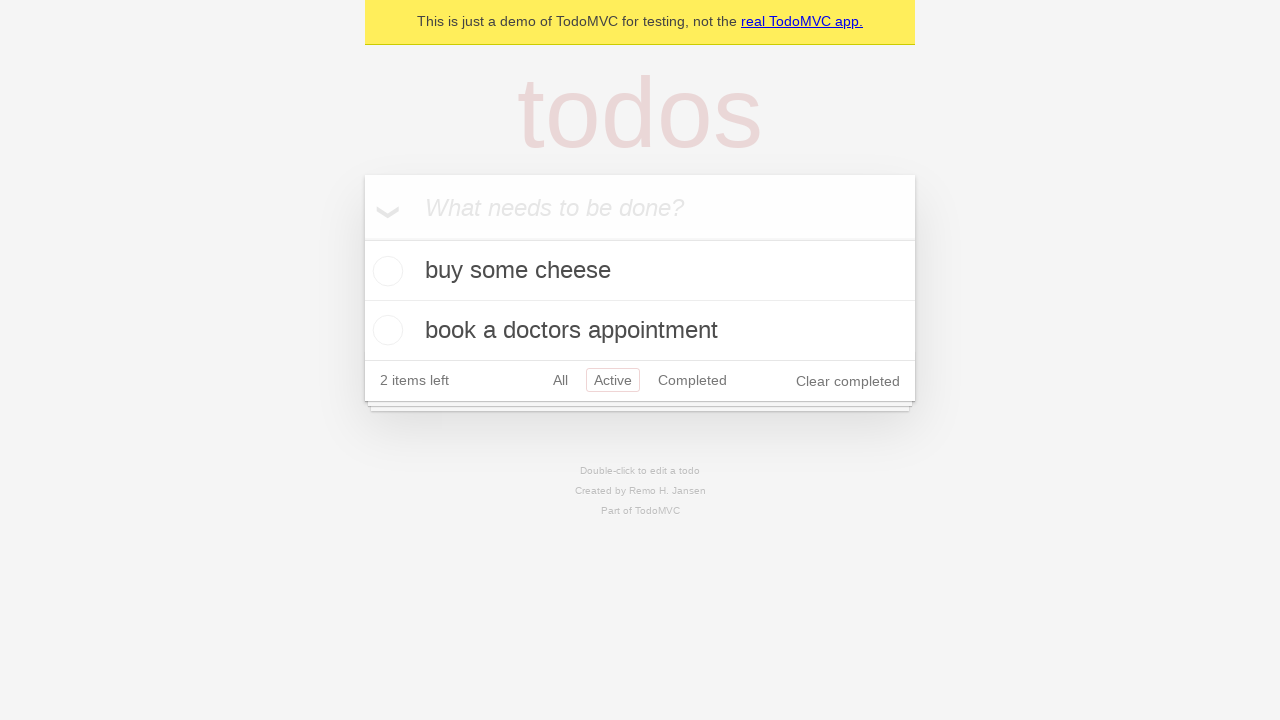